Tests JavaScript confirm dialog functionality on W3Schools by switching to an iframe, clicking a "Try it" button, accepting the alert, and verifying the result text

Starting URL: https://www.w3schools.com/js/tryit.asp?filename=tryjs_confirm

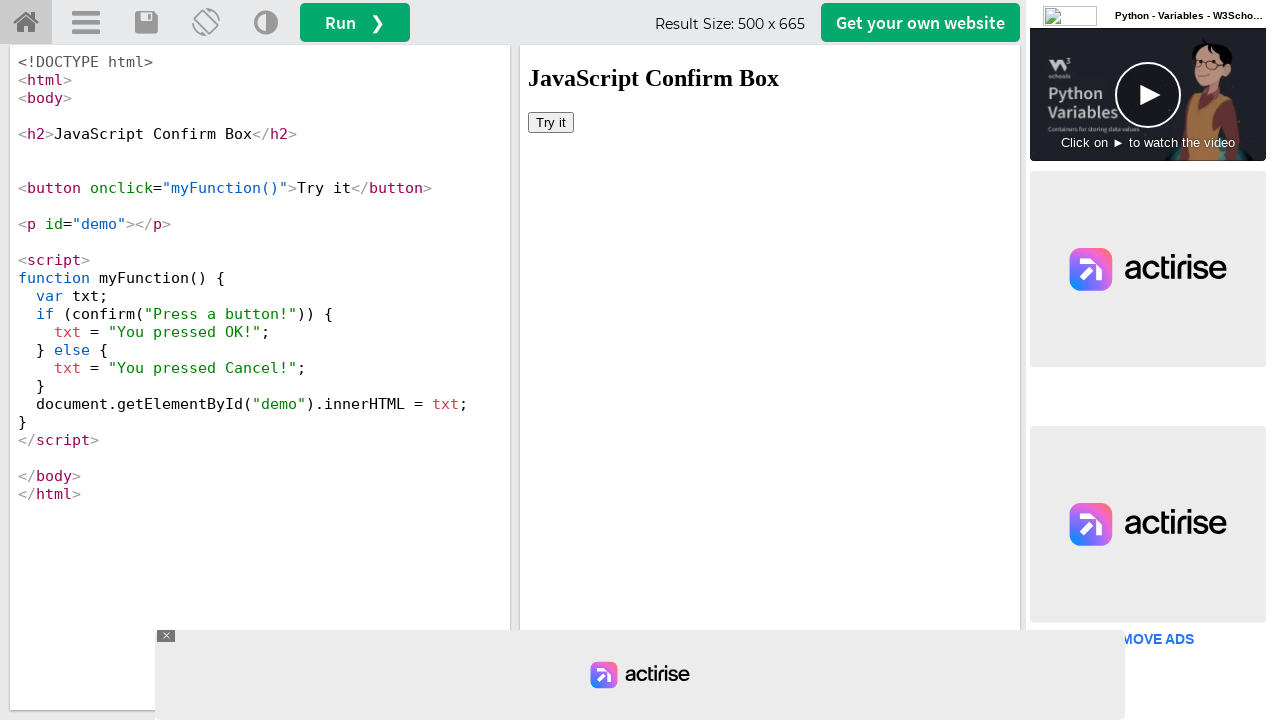

Located iframe with id 'iframeResult'
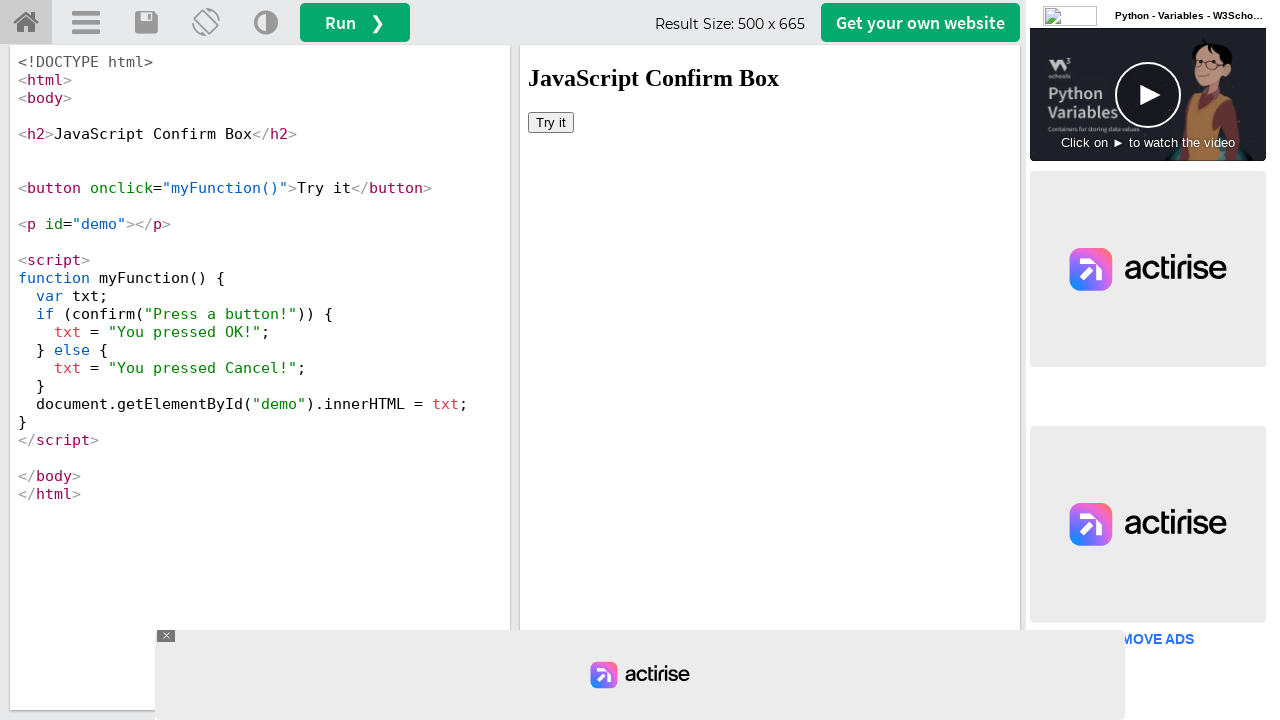

Clicked 'Try it' button in iframe at (551, 122) on #iframeResult >> internal:control=enter-frame >> xpath=//button[text()='Try it']
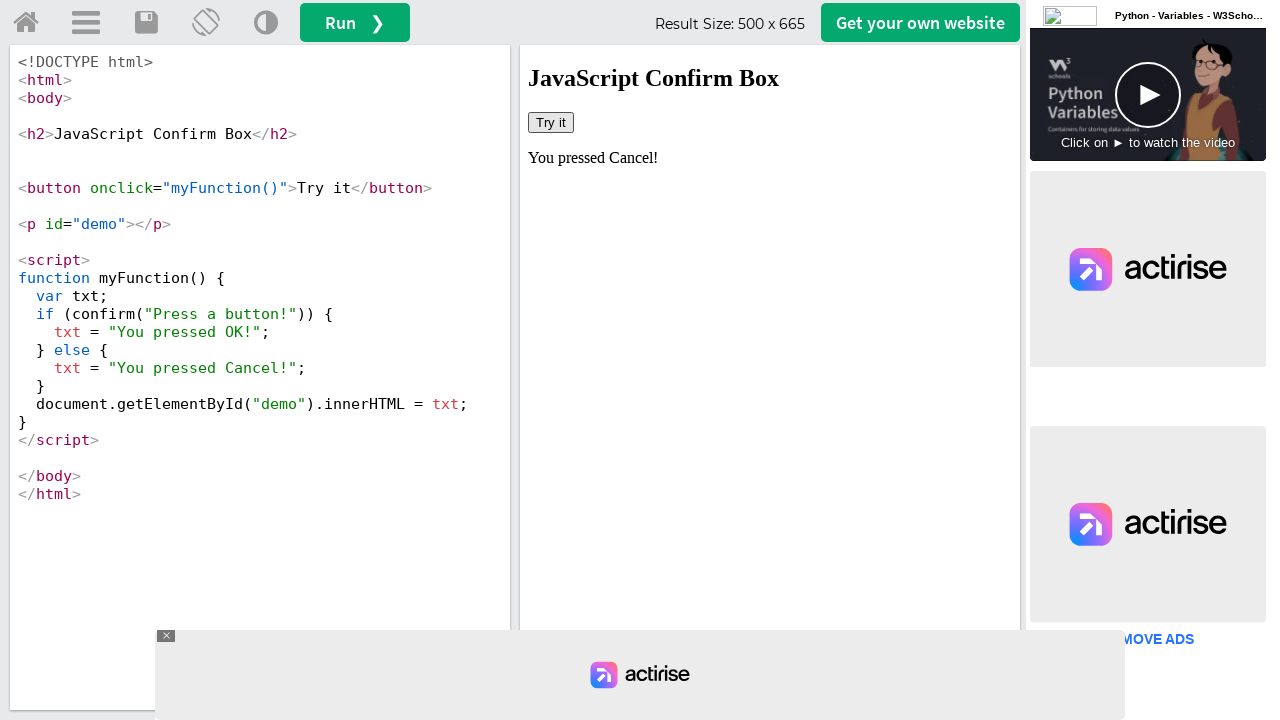

Set up dialog handler to accept confirm dialogs
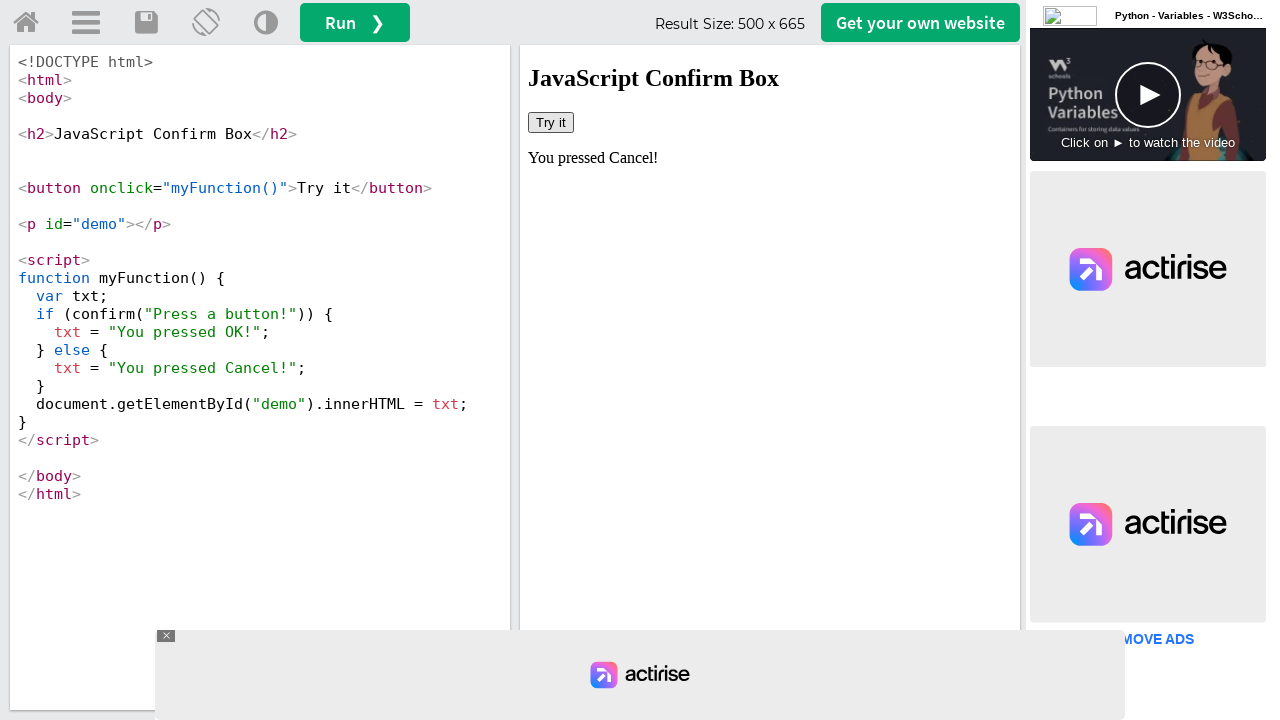

Clicked 'Try it' button again to trigger confirm dialog at (551, 122) on #iframeResult >> internal:control=enter-frame >> xpath=//button[text()='Try it']
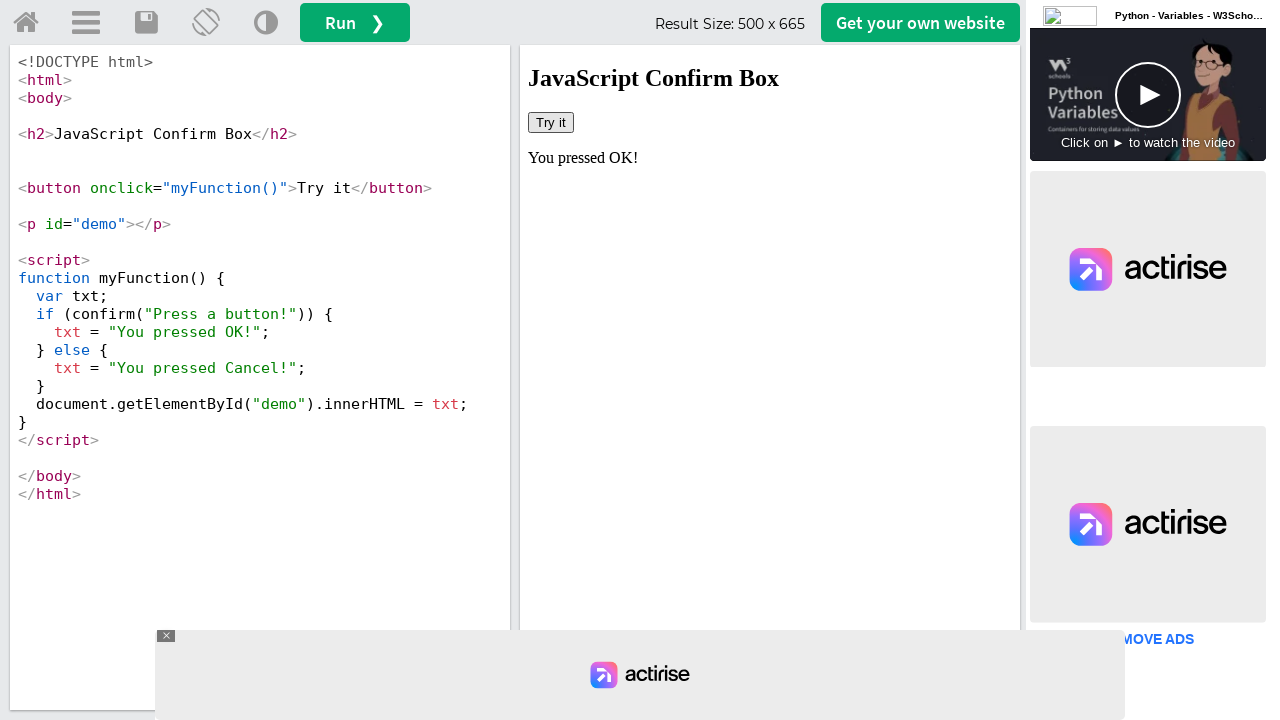

Verified demo element is visible and updated
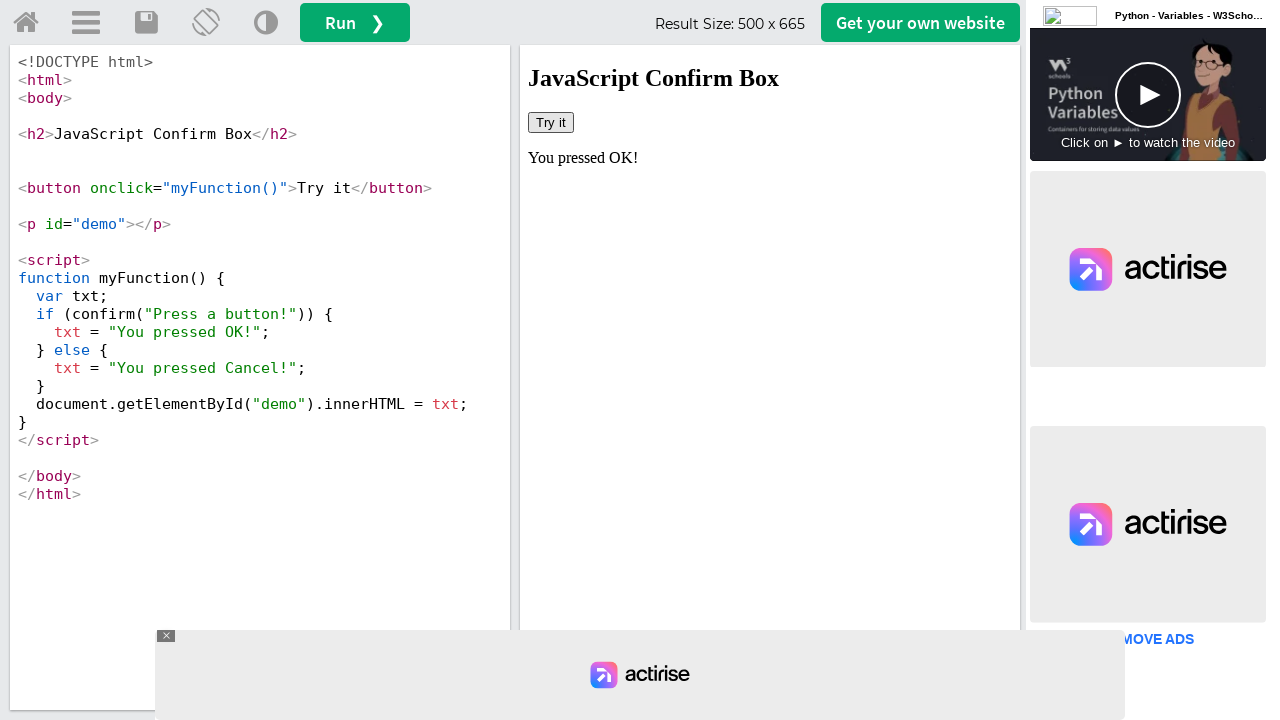

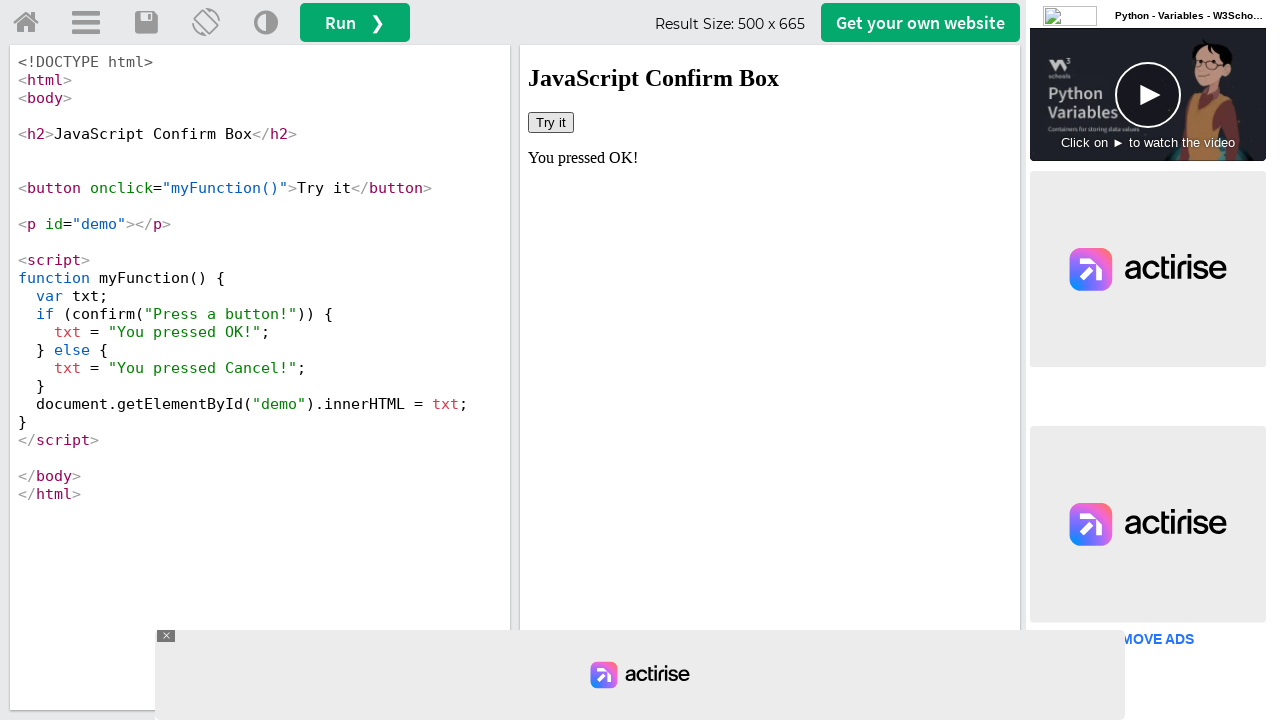